Tests that the Getting Started page contains the expected table of contents by navigating to the page and clicking the Get Started link, then verifying the TOC items.

Starting URL: https://playwright.dev

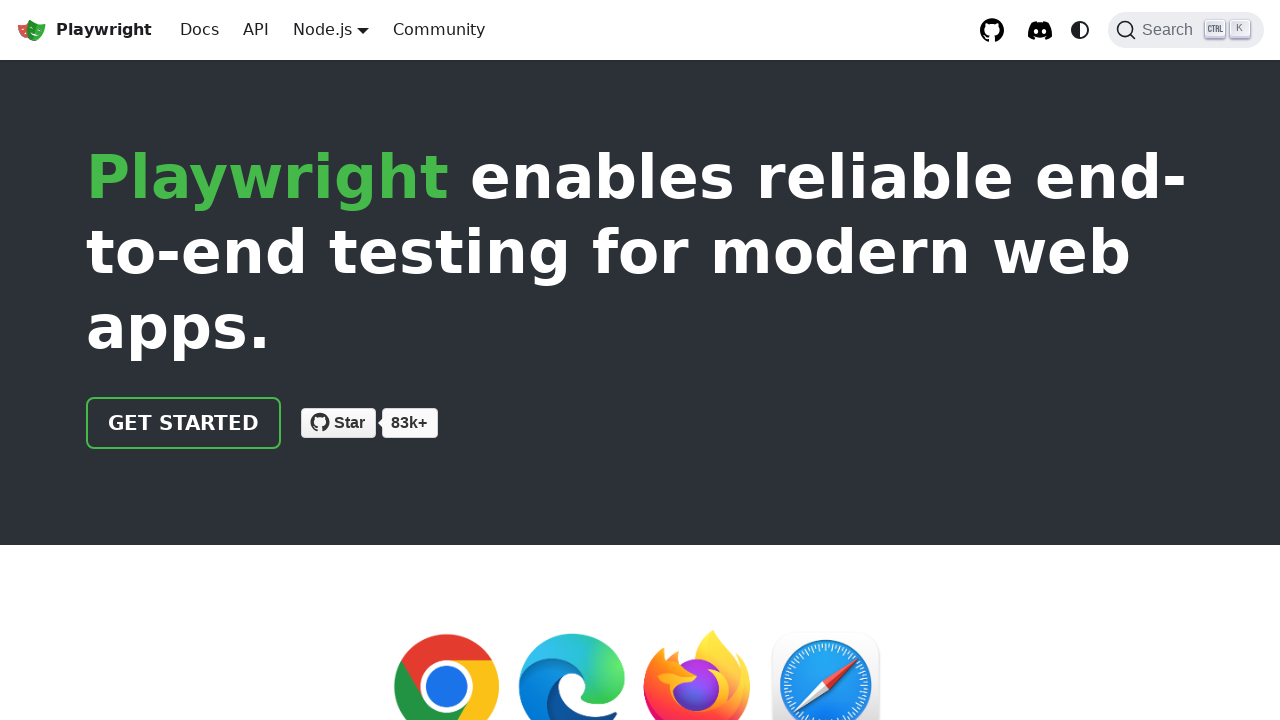

Clicked the 'Get started' link at (184, 423) on a >> internal:has-text="Get started"i >> nth=0
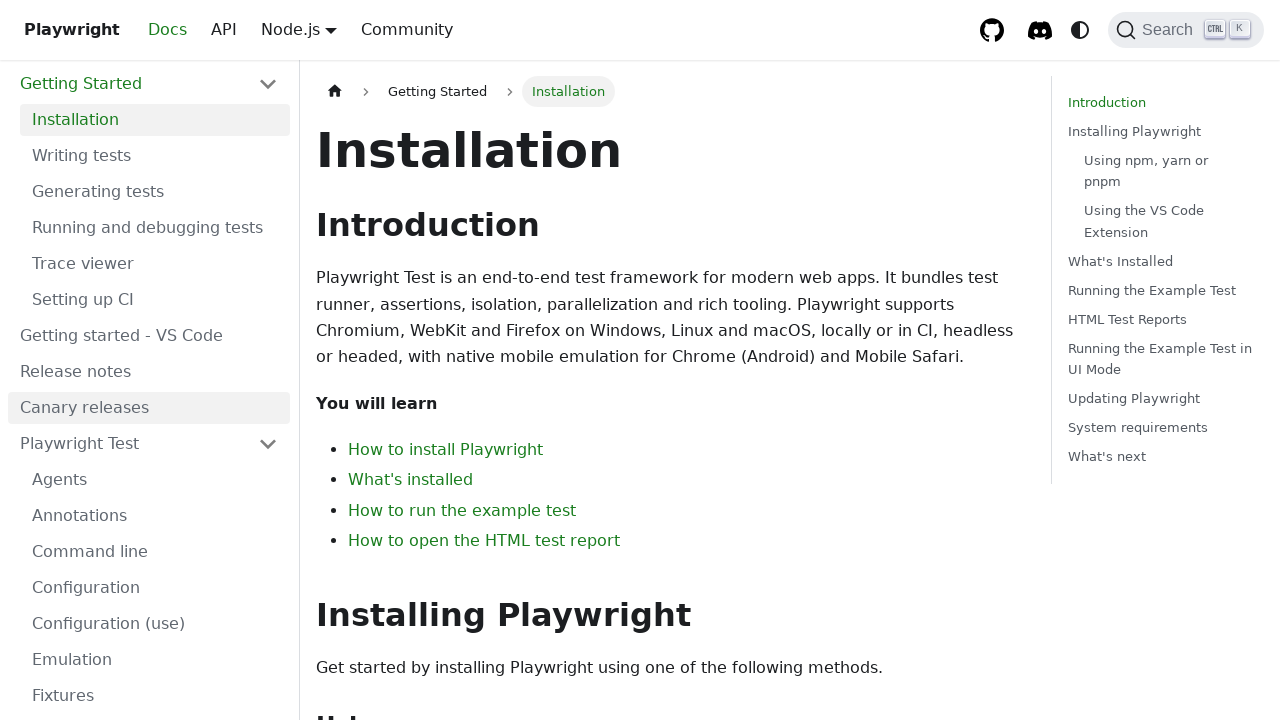

Installation header became visible on Getting Started page
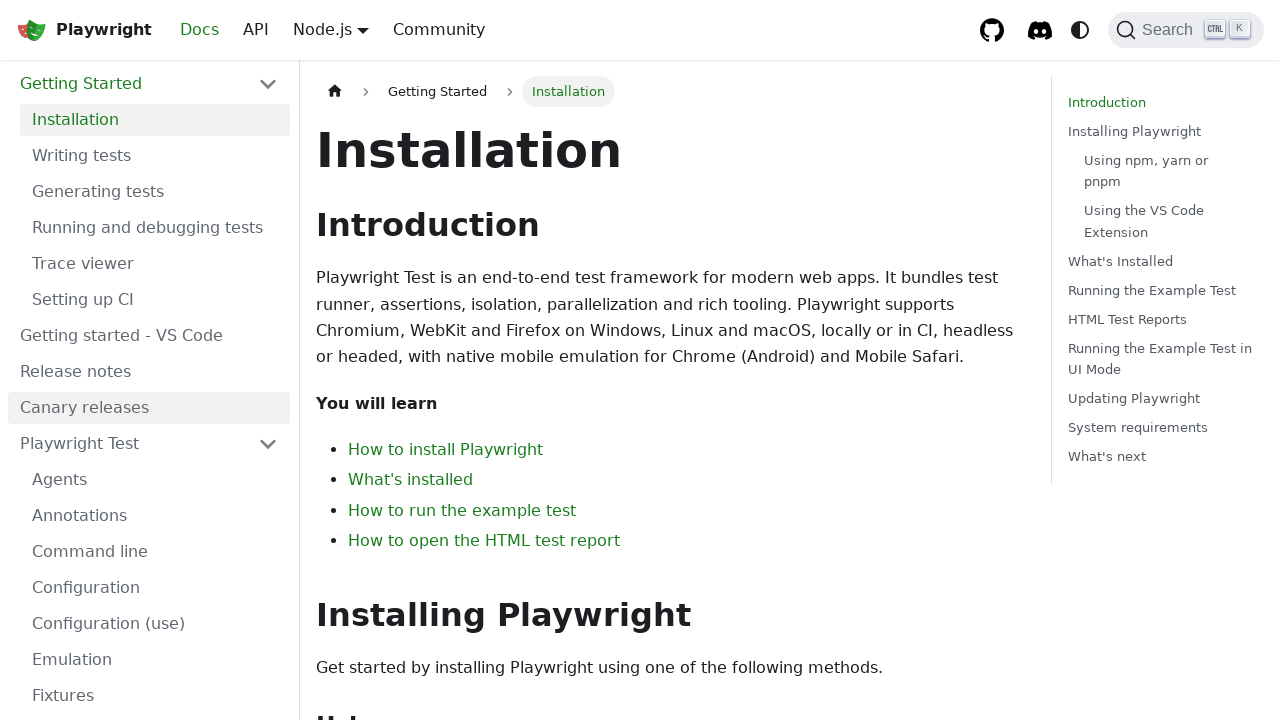

Table of contents links loaded in article
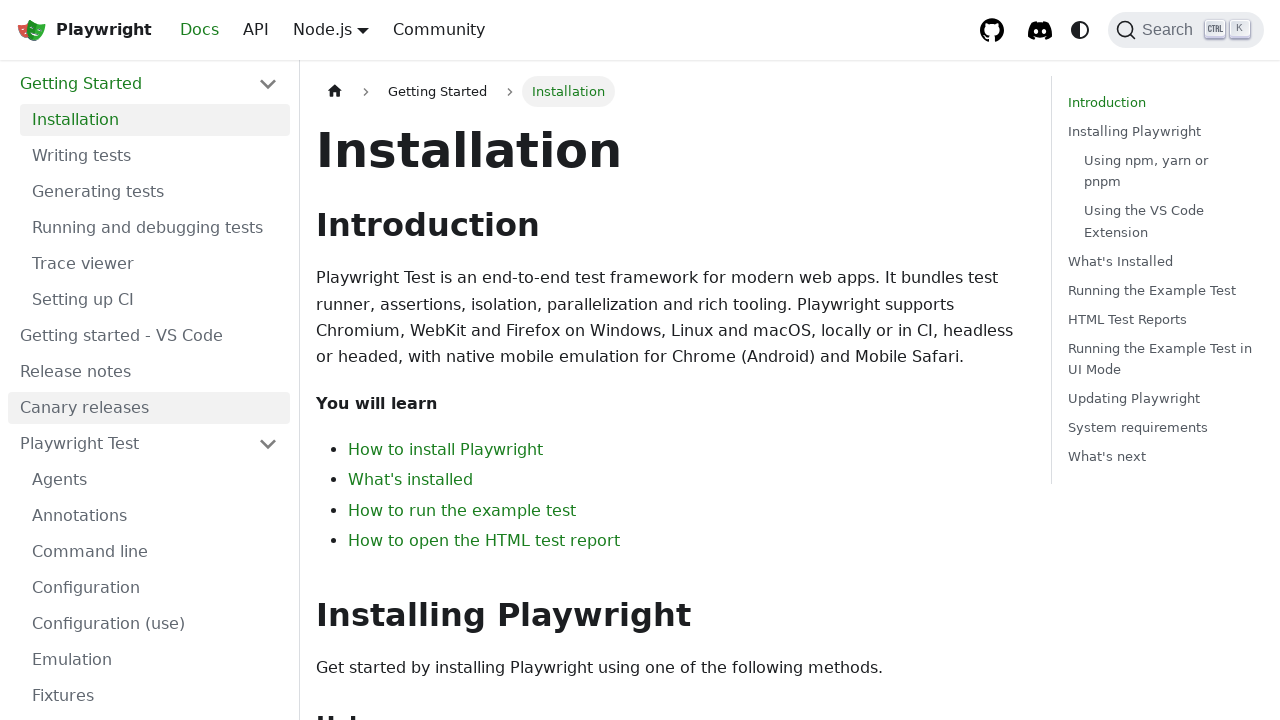

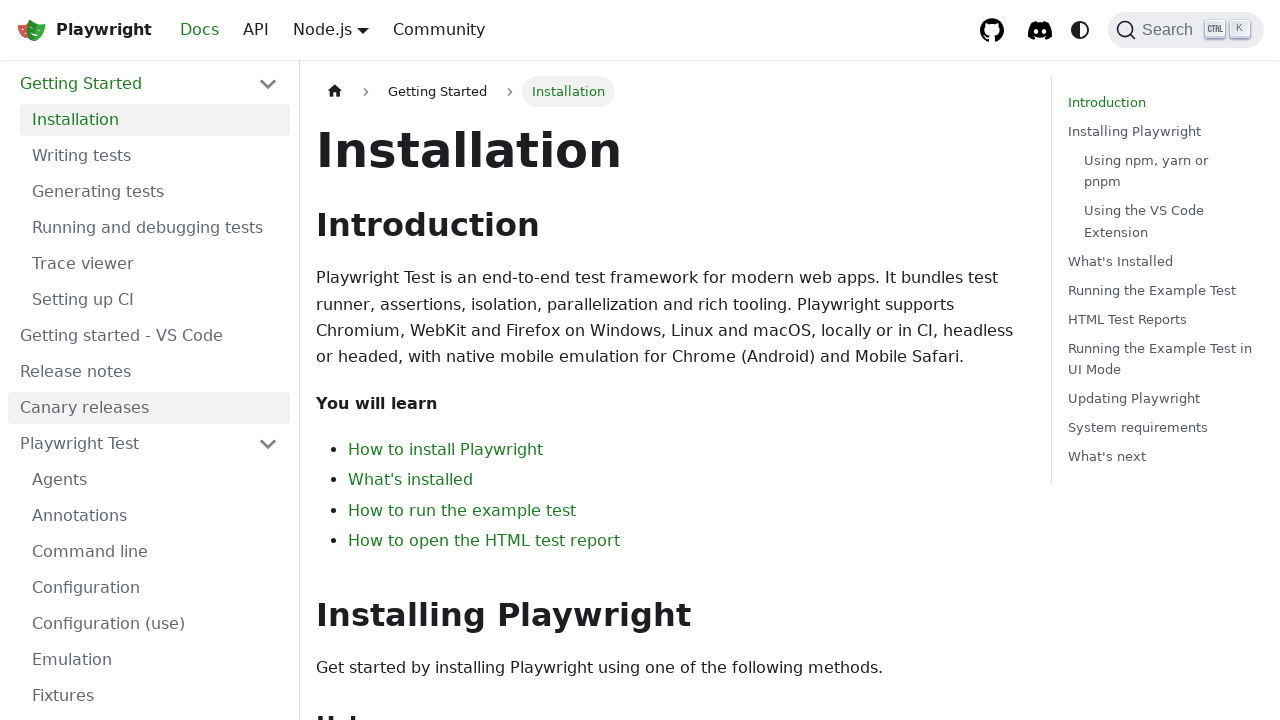